Tests button text update functionality by entering text in an input field and clicking a button to change its label

Starting URL: http://uitestingplayground.com/textinput

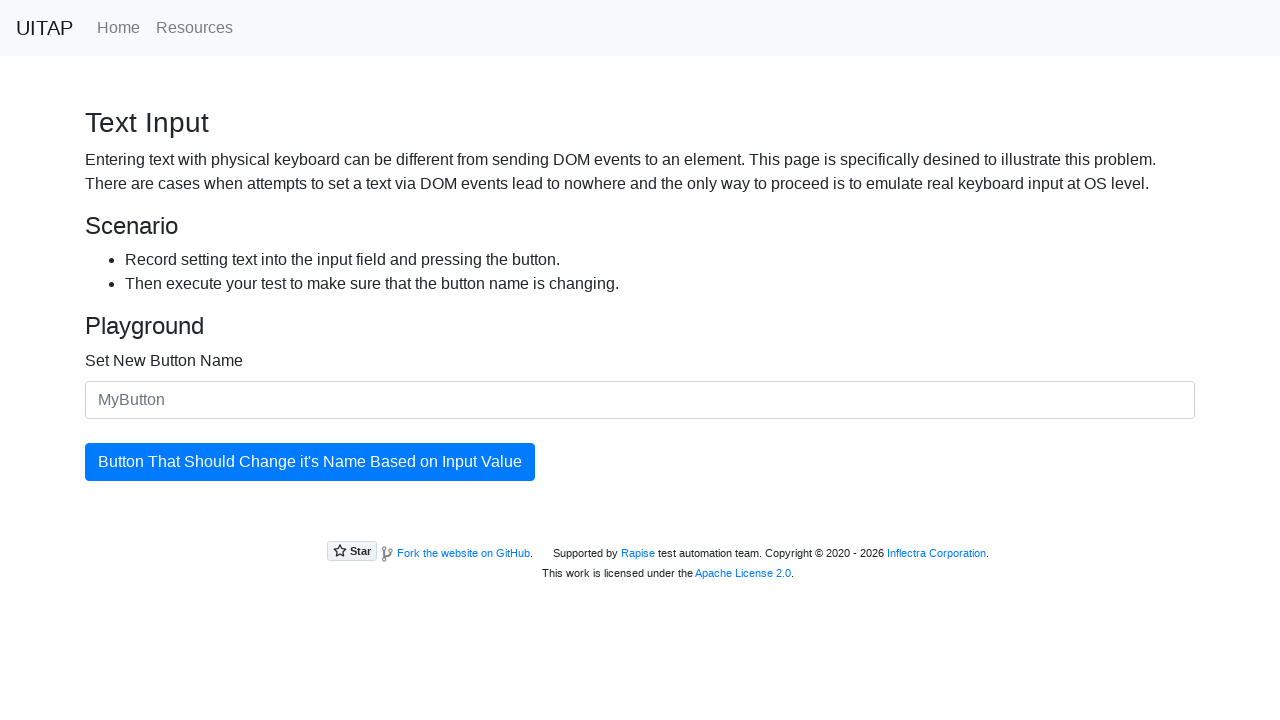

Filled input field with new button text 'ITCH' on #newButtonName
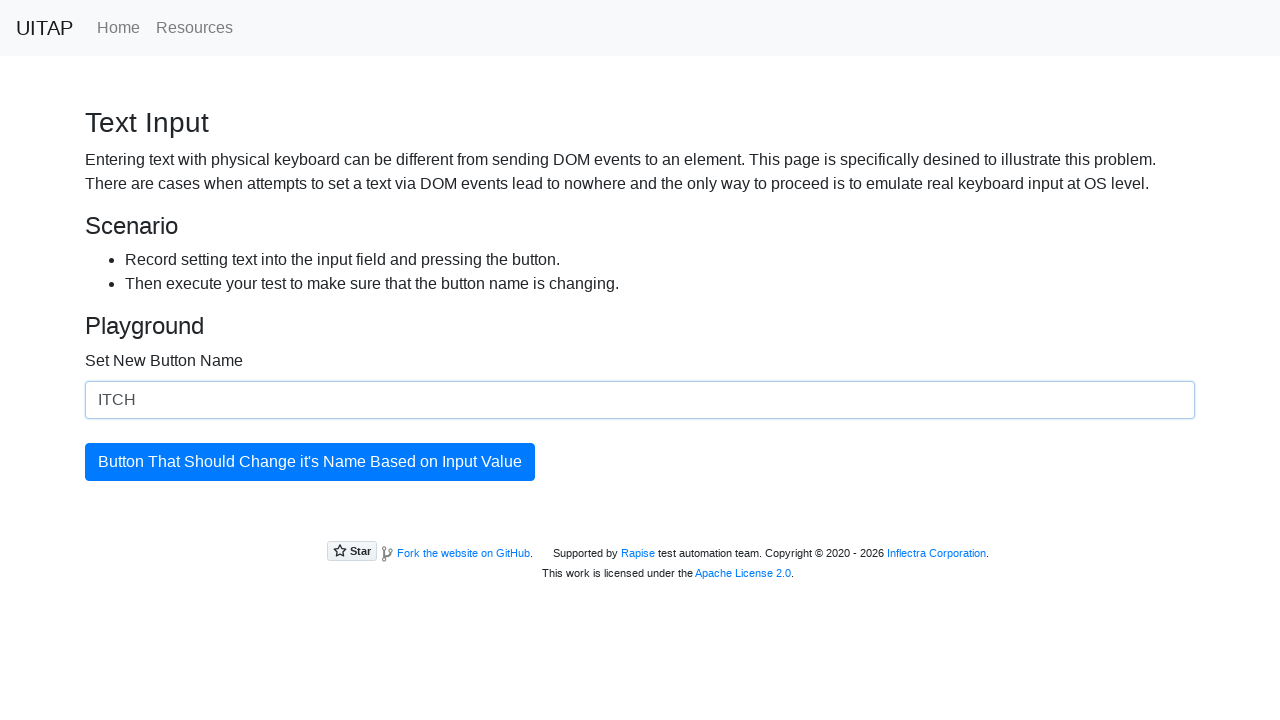

Clicked the updating button to change its text at (310, 462) on #updatingButton
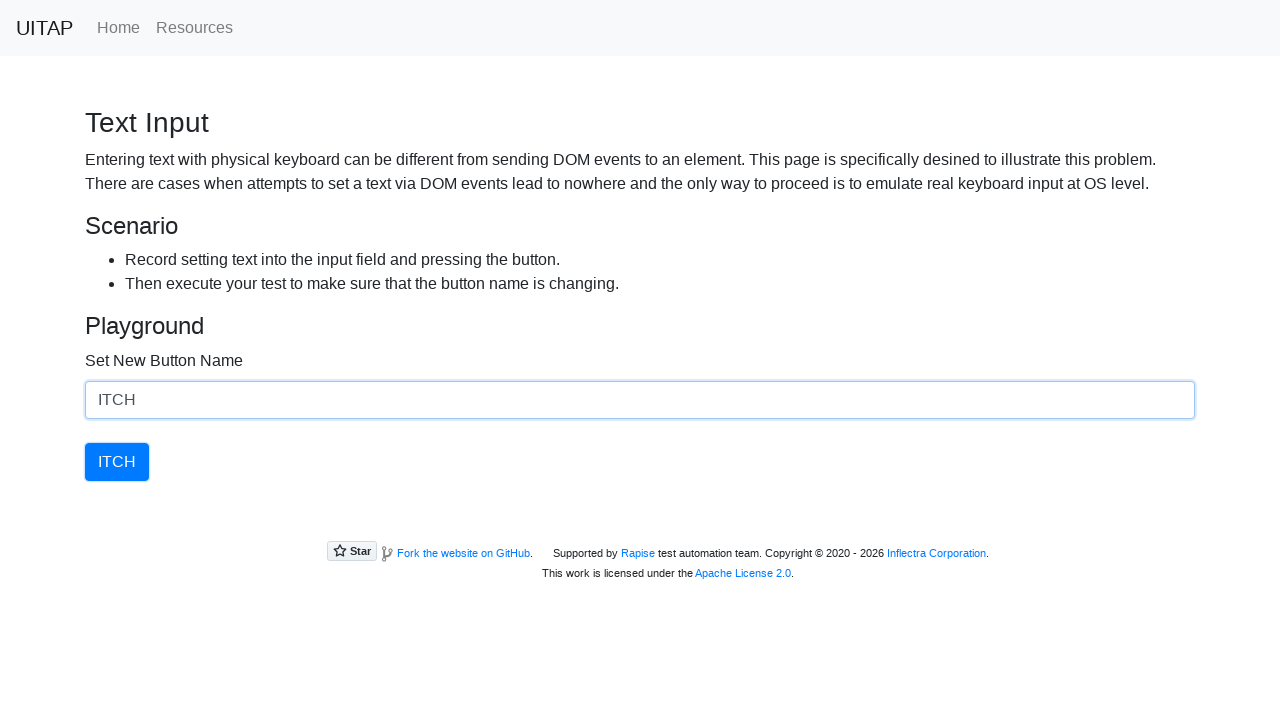

Located the button element to verify text change
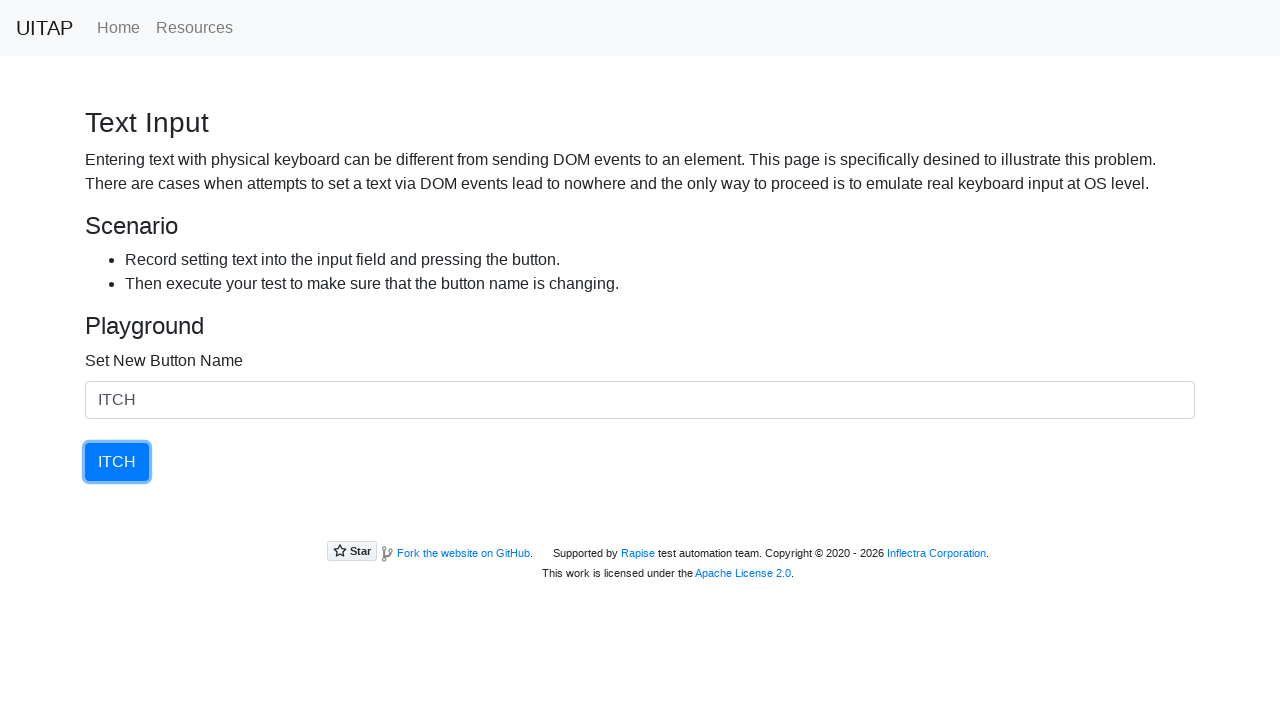

Verified button text changed to 'ITCH'
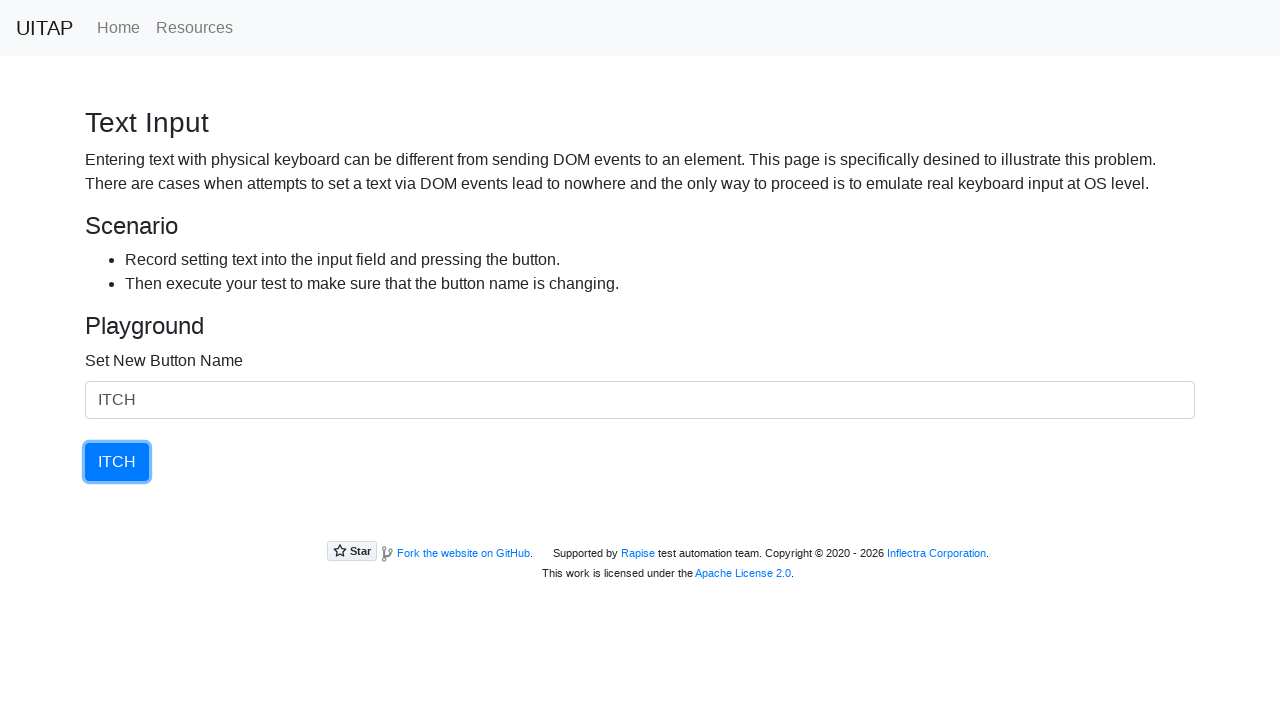

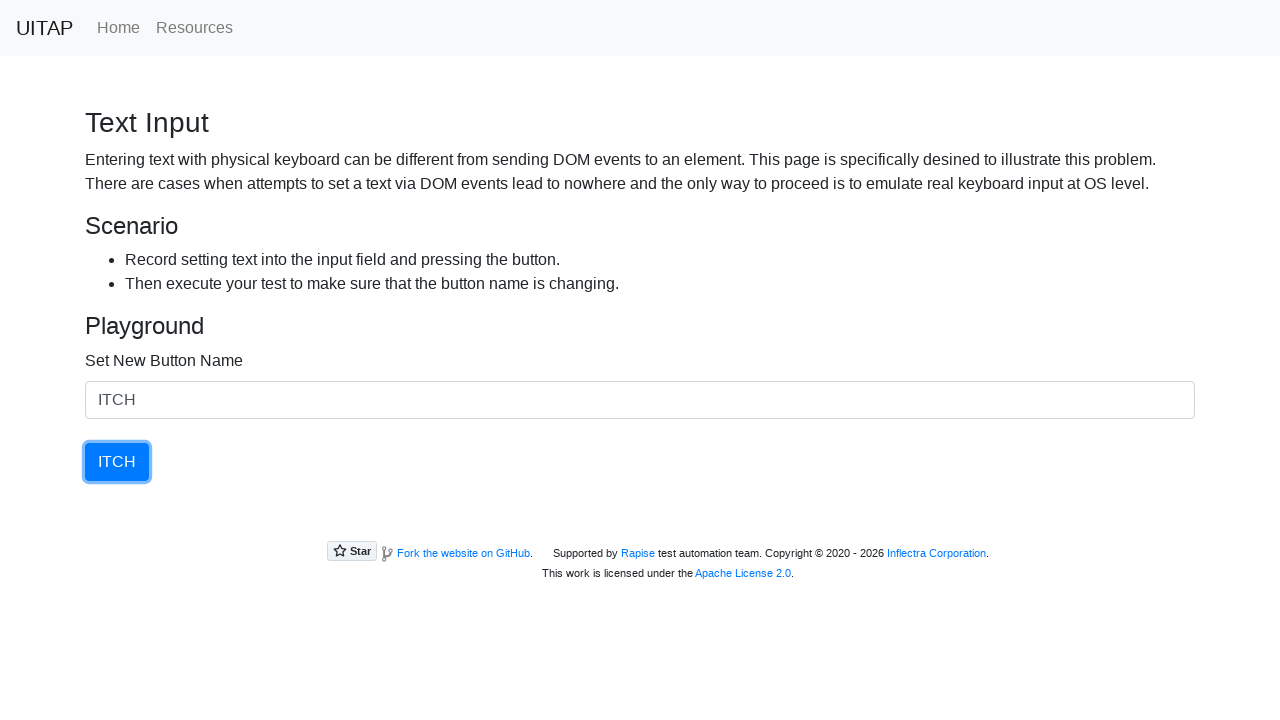